Tests a math form by reading a value from the page, calculating a mathematical formula (log of absolute value of 12*sin(x)), entering the result, checking a robot checkbox, selecting a radio button, and submitting the form.

Starting URL: http://suninjuly.github.io/math.html

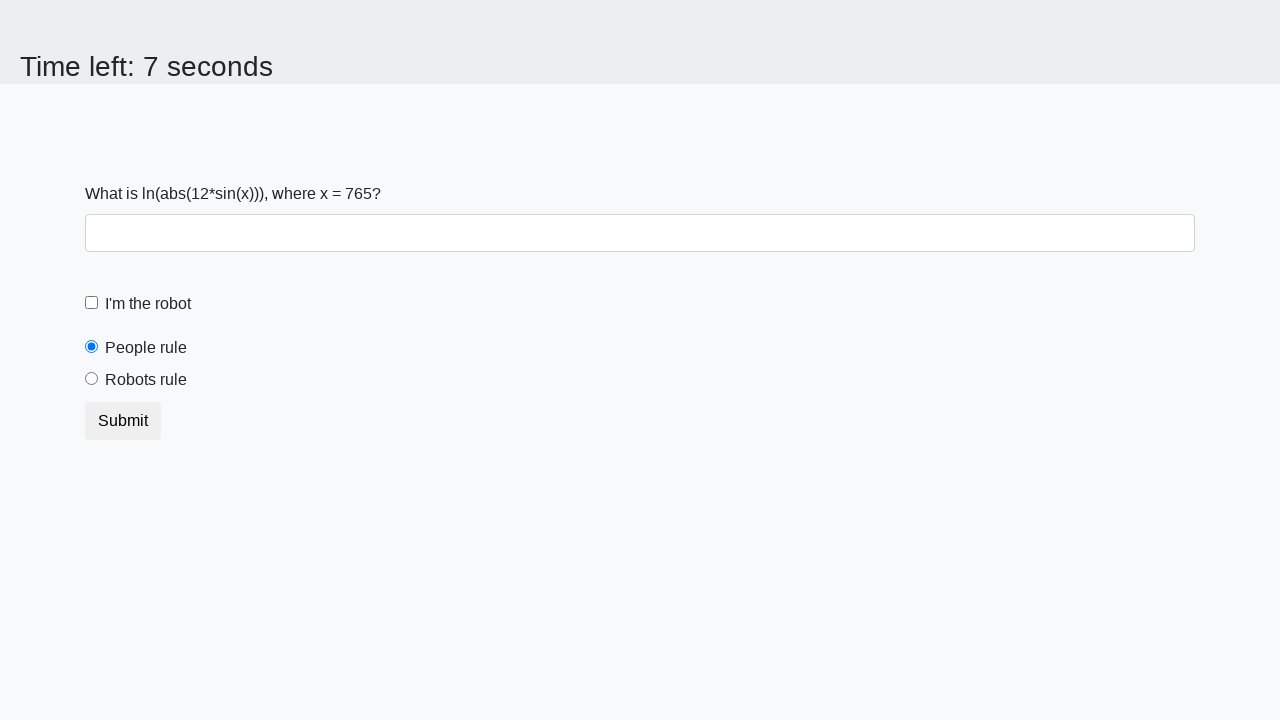

Located the input value element on the page
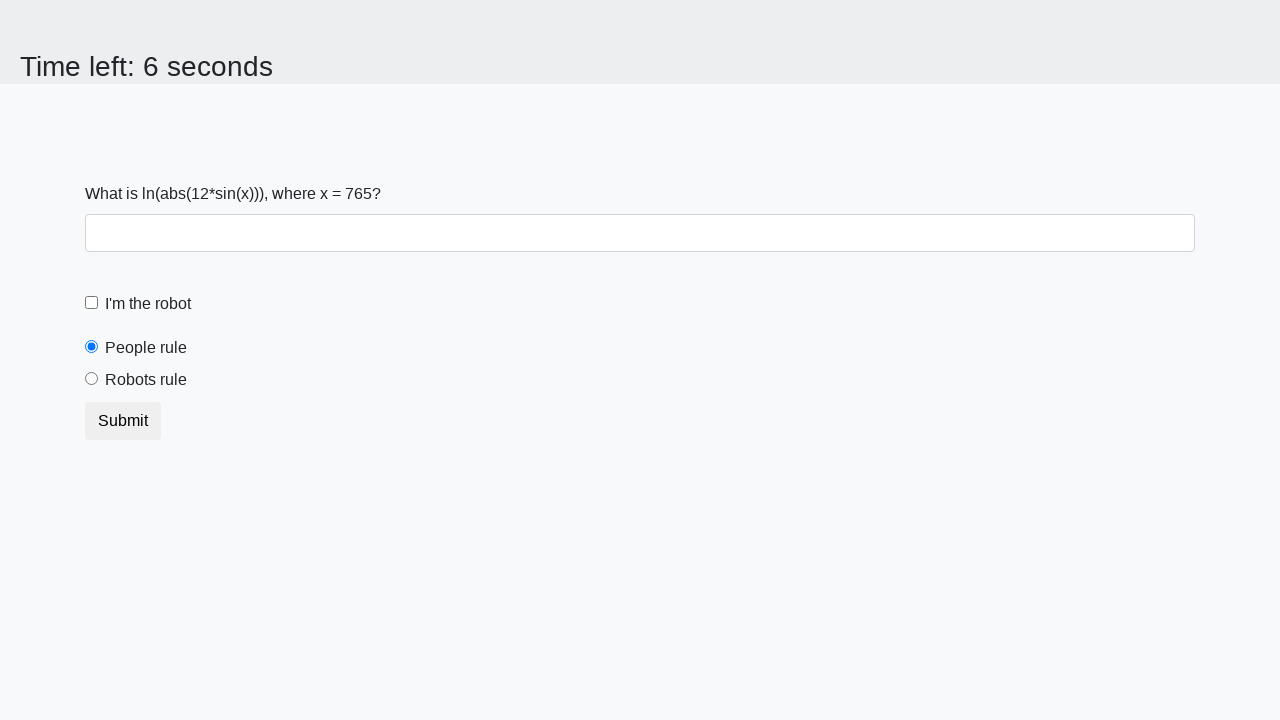

Retrieved x value from the page: 765
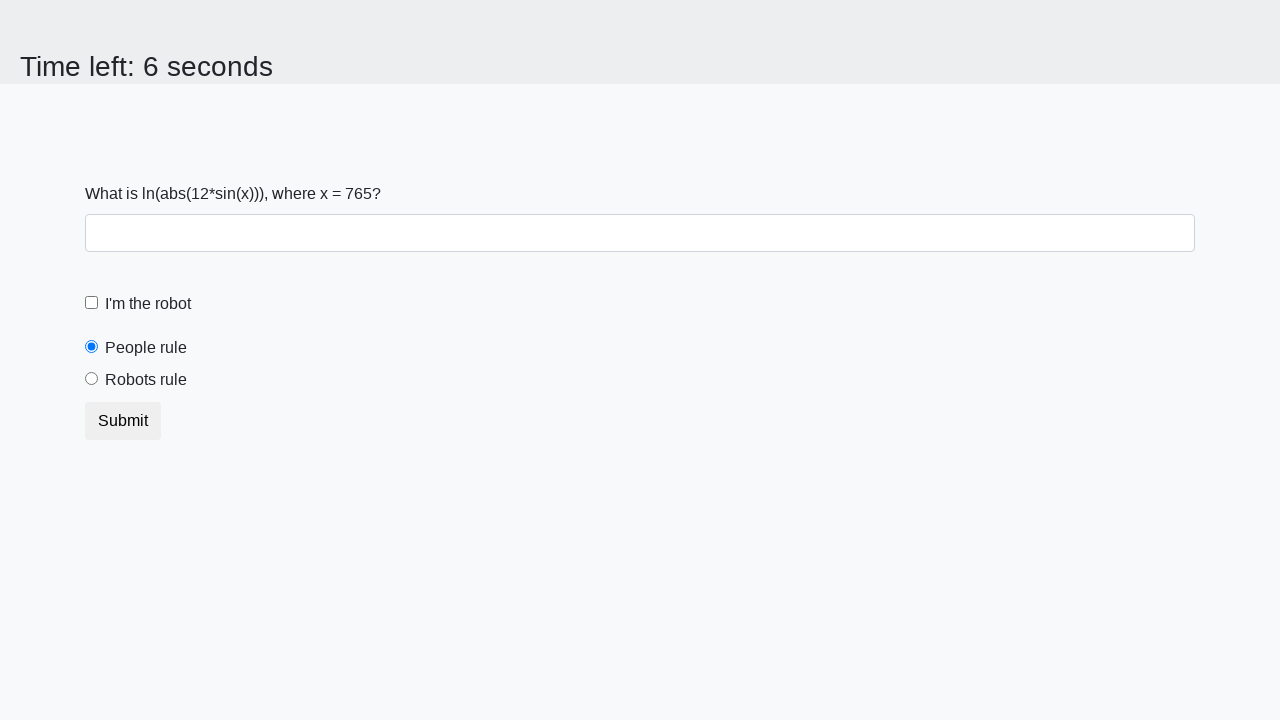

Calculated mathematical formula: y = log(|12*sin(765)|) = 2.4846604570332333
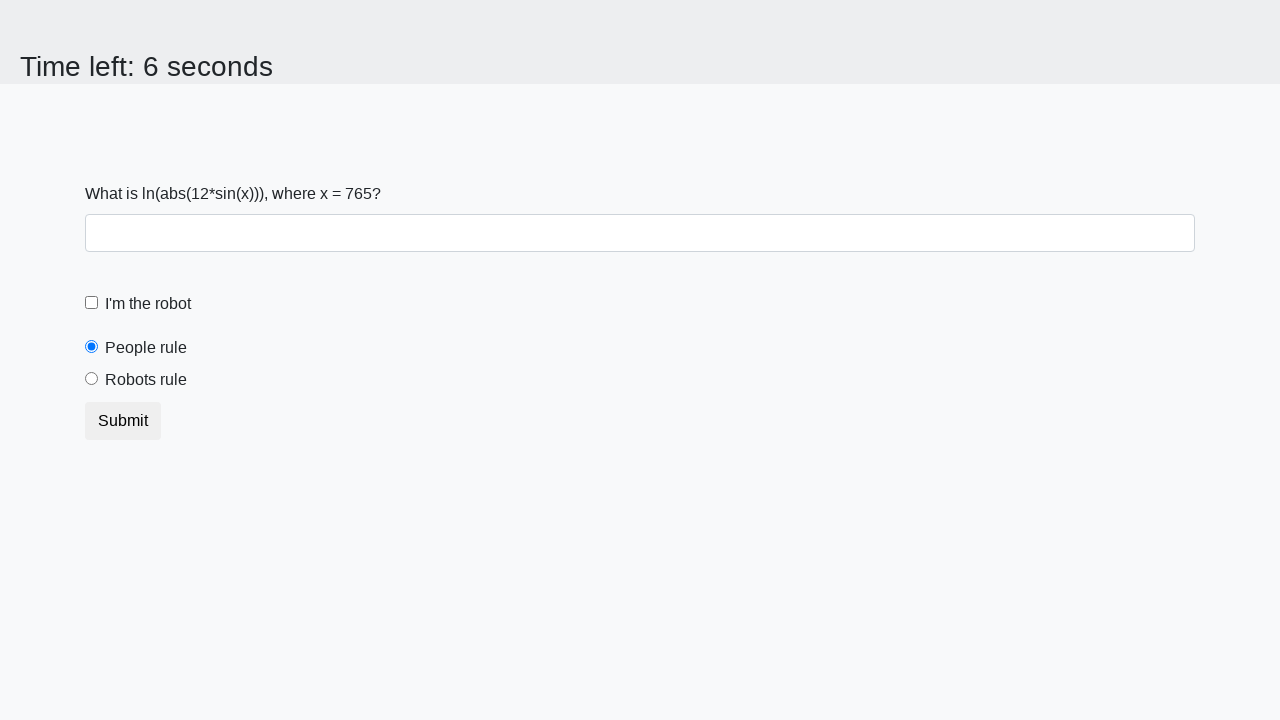

Entered calculated answer '2.4846604570332333' into the answer field on #answer
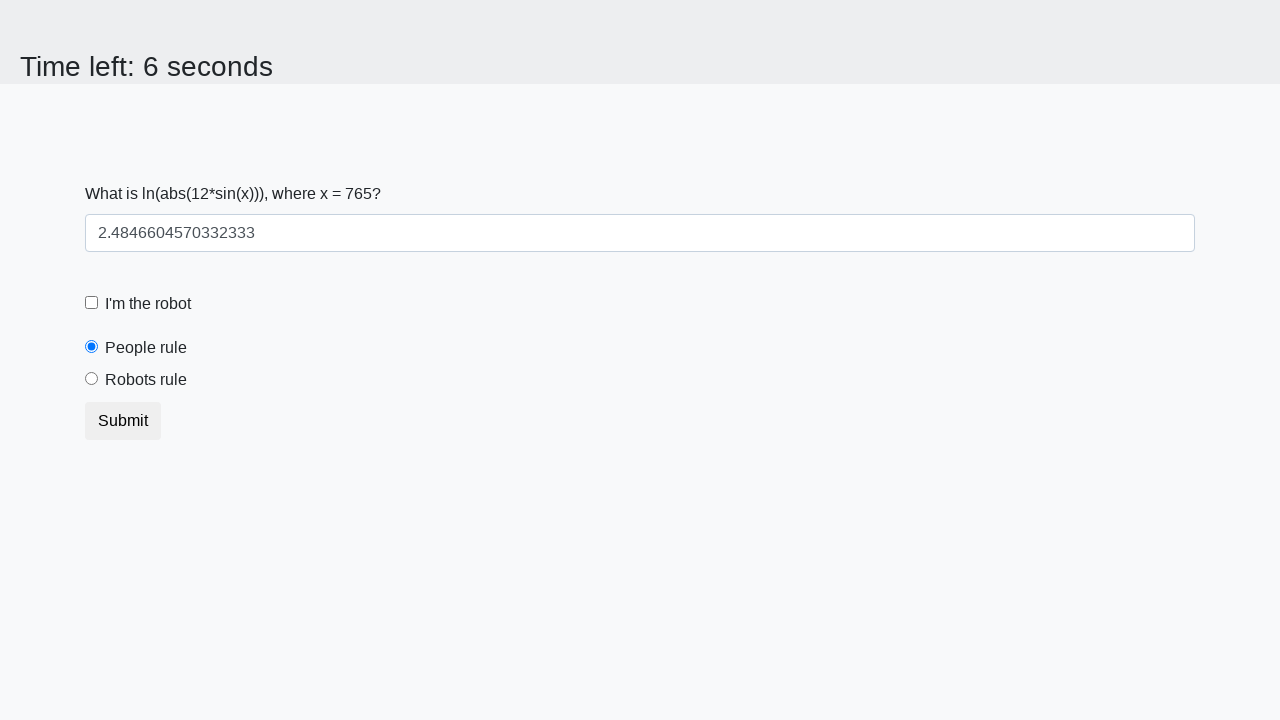

Checked the robot checkbox at (92, 303) on #robotCheckbox
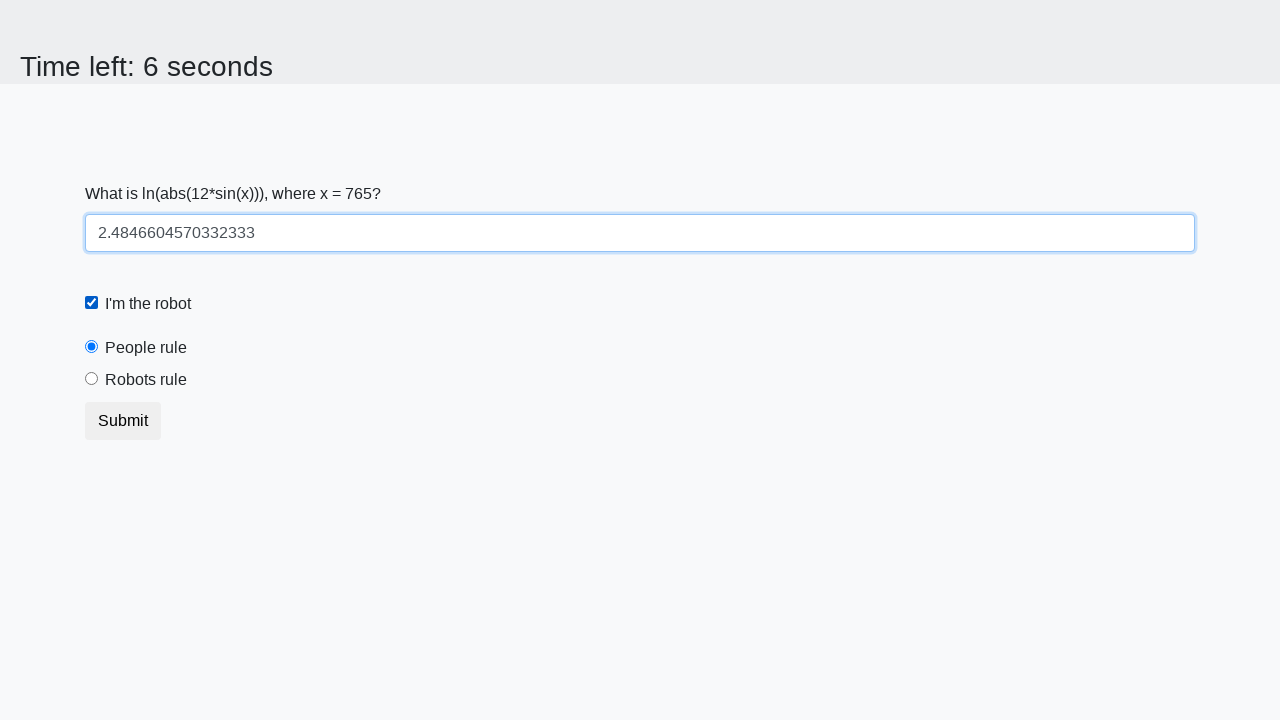

Selected the 'robots rule' radio button at (146, 380) on label[for='robotsRule']
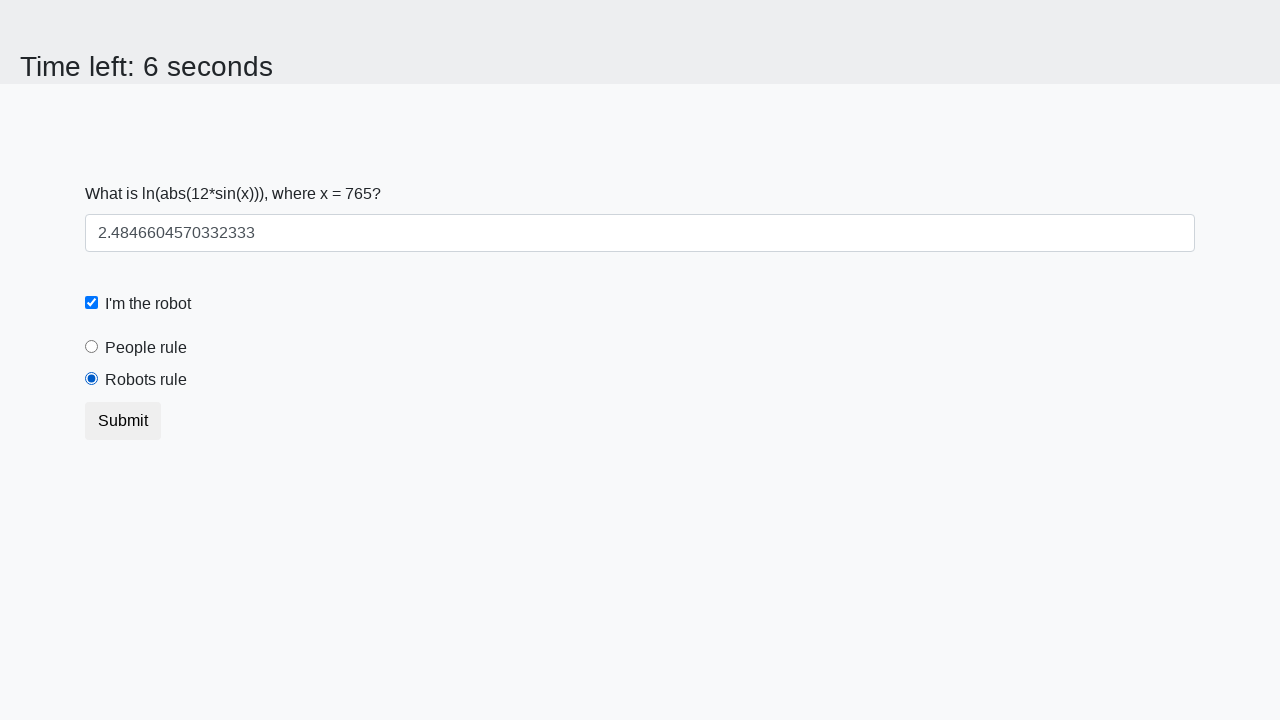

Clicked the submit button to submit the form at (123, 421) on button.btn
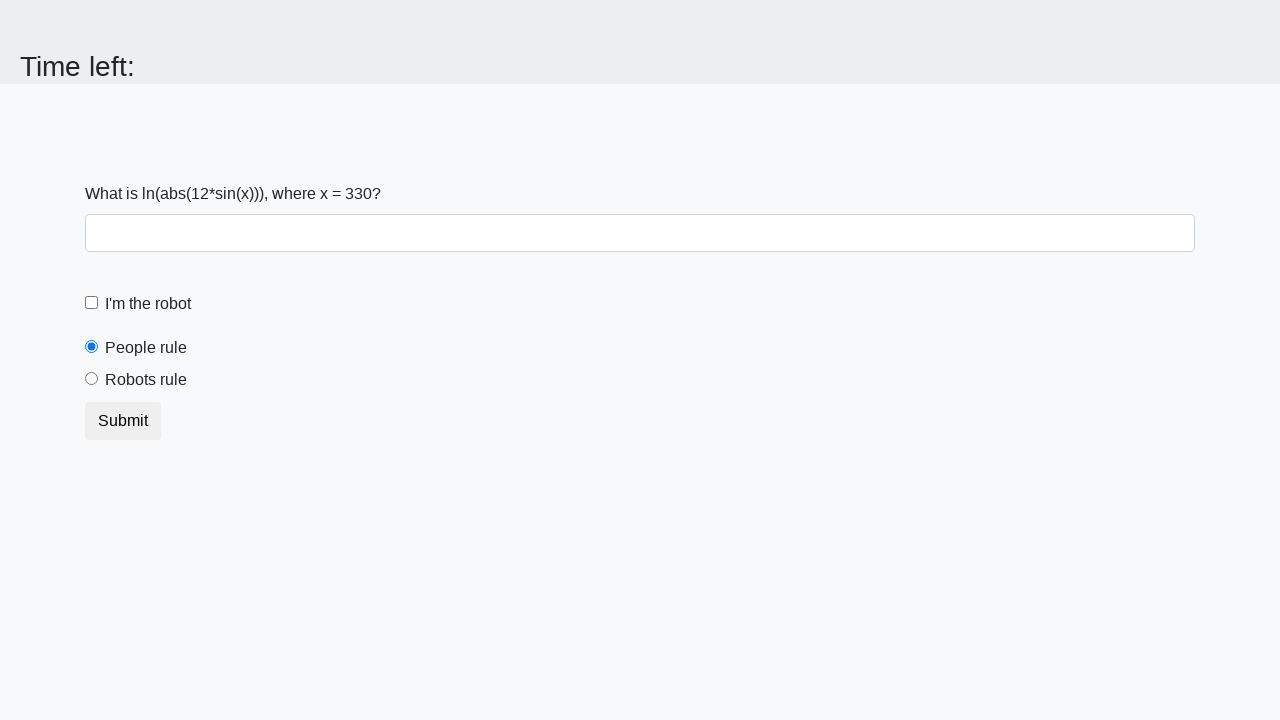

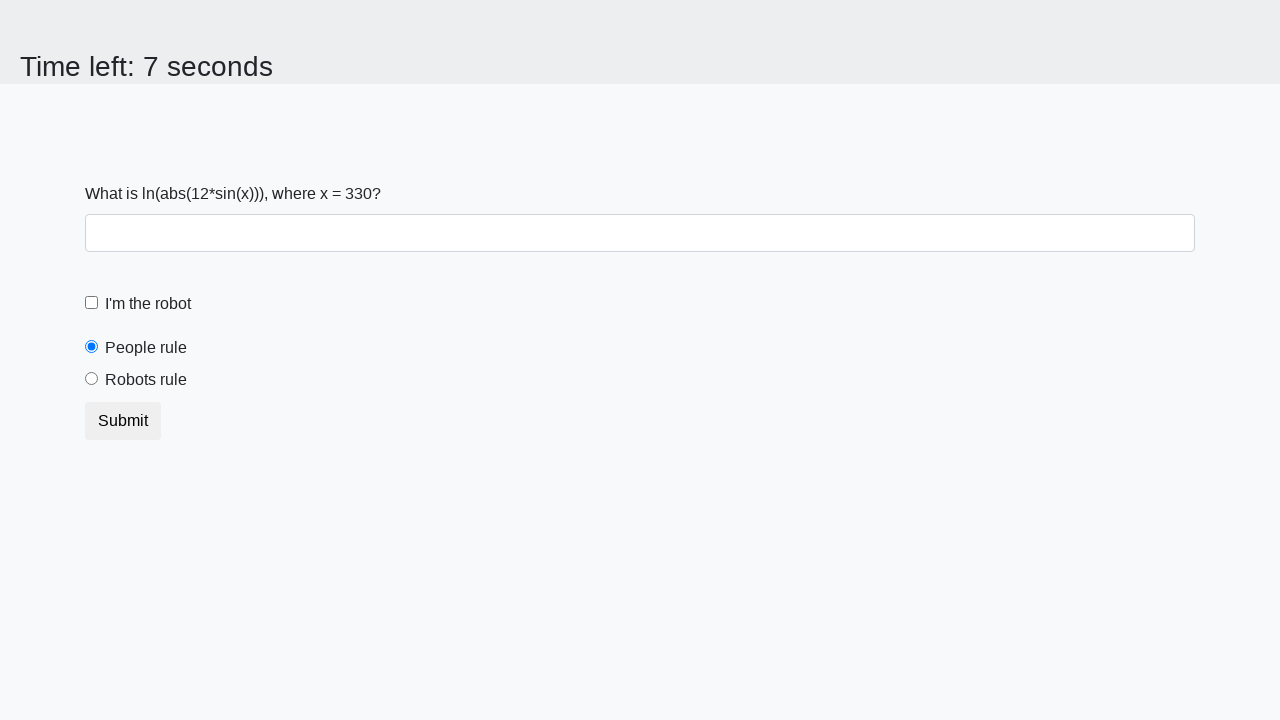